Tests right-click context menu functionality, handles alert dialog, clicks a link to open a new window, and verifies content in the new window

Starting URL: https://the-internet.herokuapp.com/context_menu

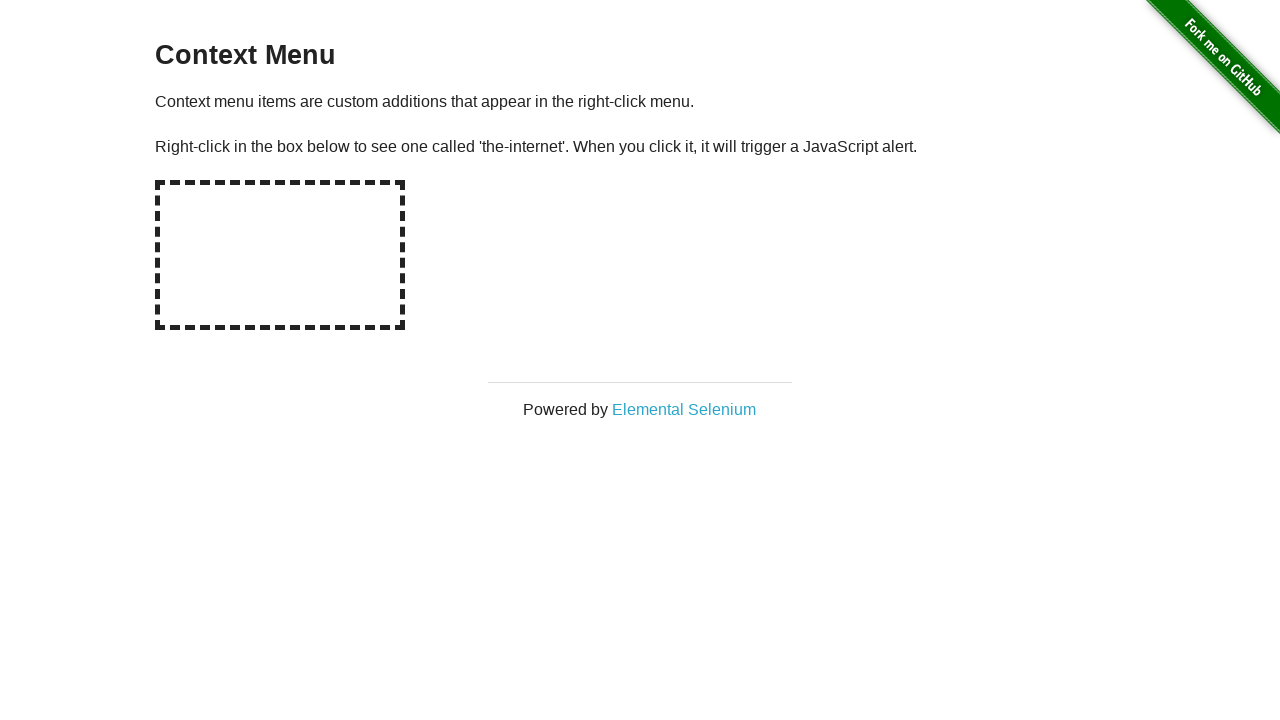

Right-clicked on hot-spot area to trigger context menu at (280, 255) on #hot-spot
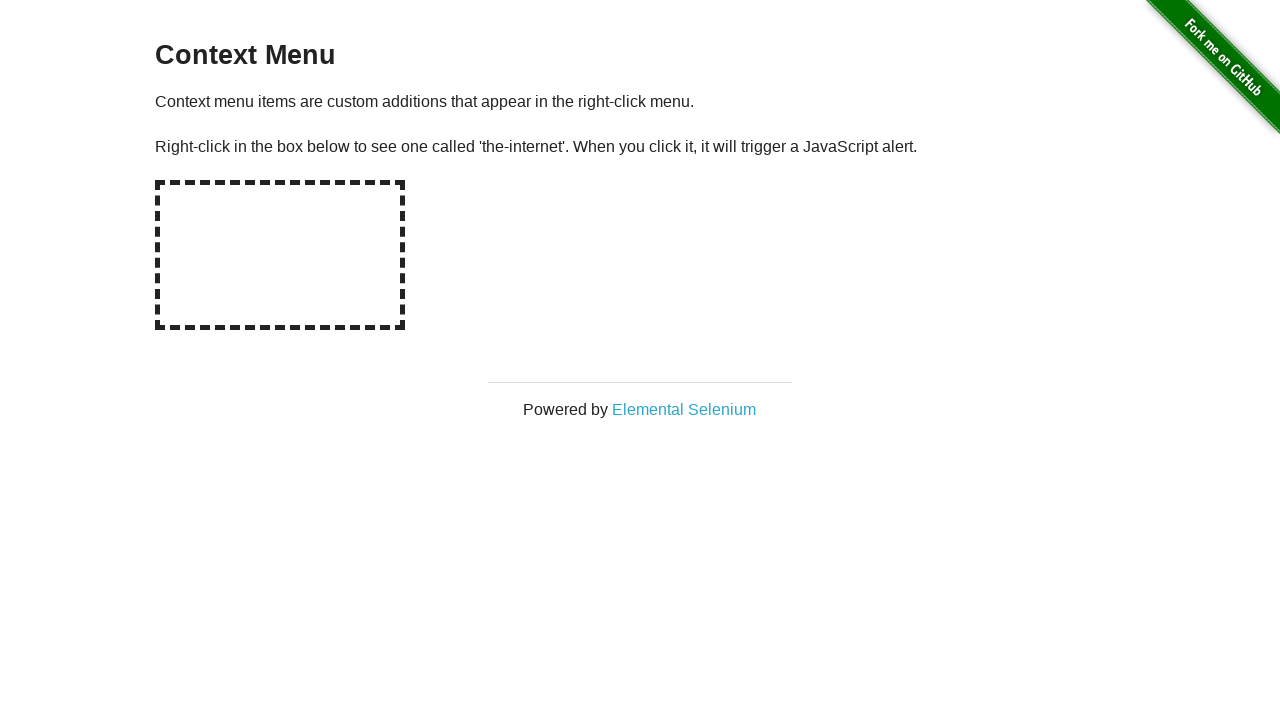

Set up dialog handler to accept alerts
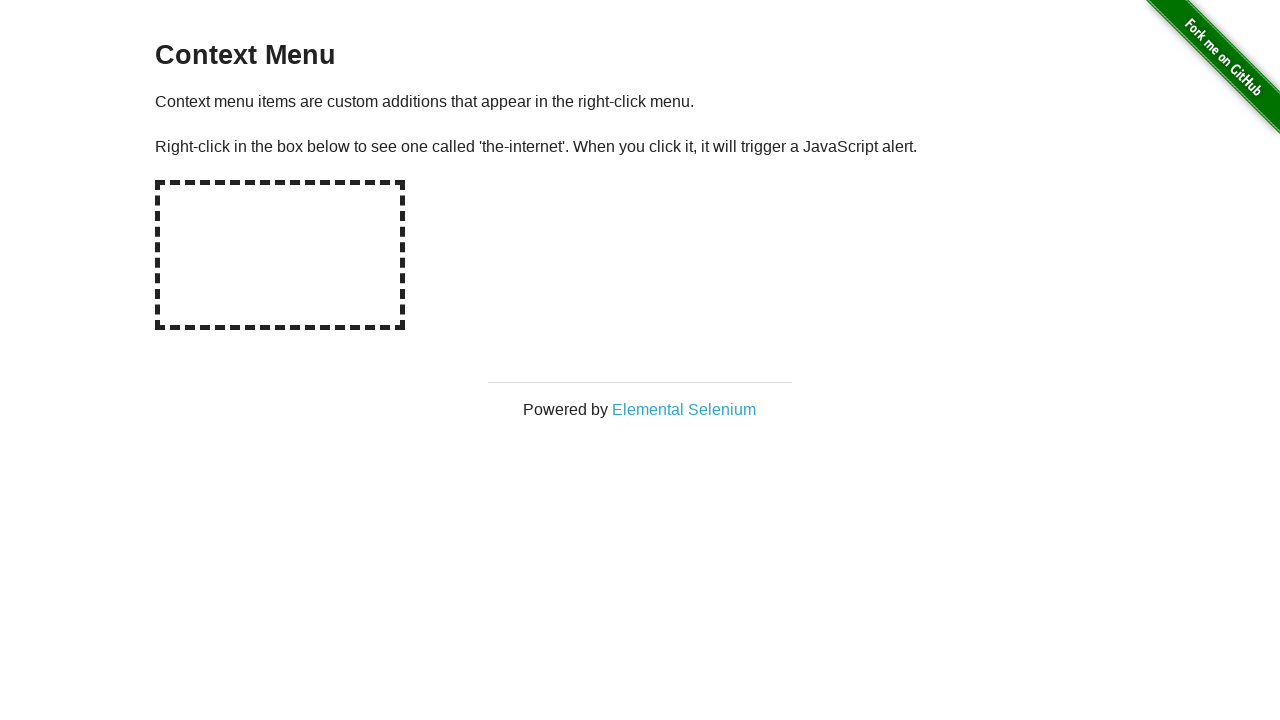

Clicked on Elemental Selenium link to open new window at (684, 409) on text='Elemental Selenium'
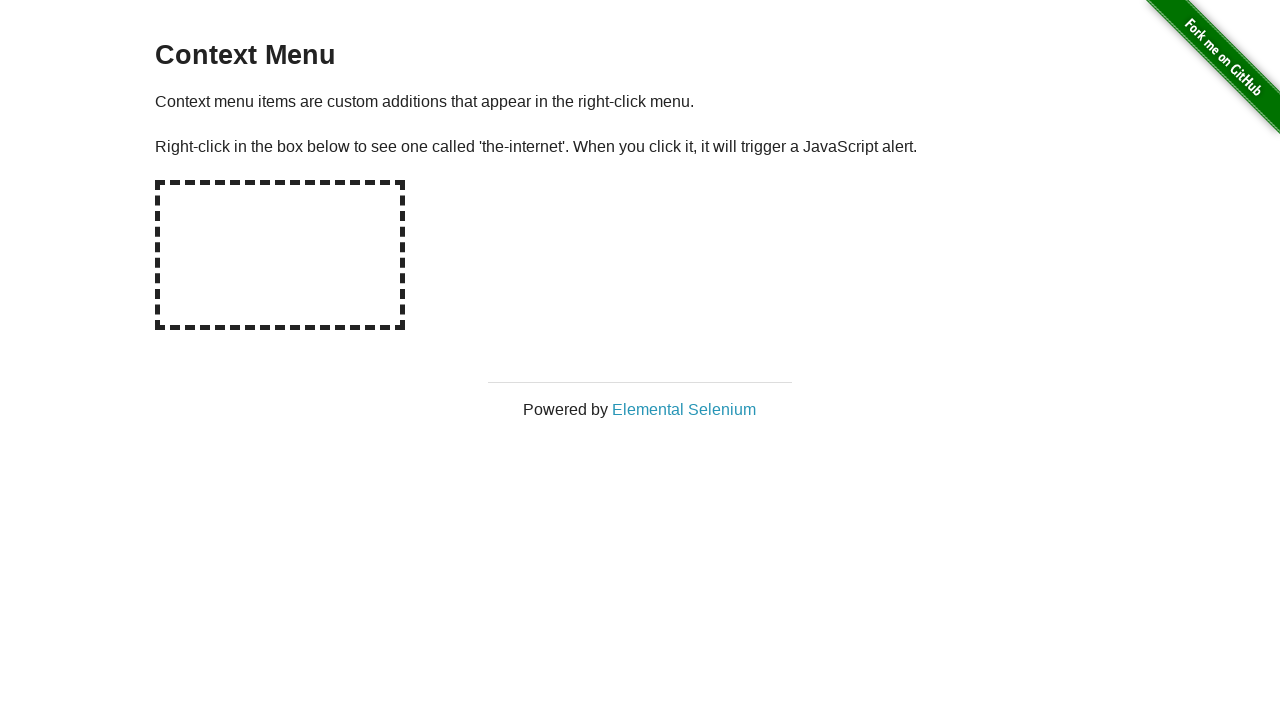

Switched to newly opened window
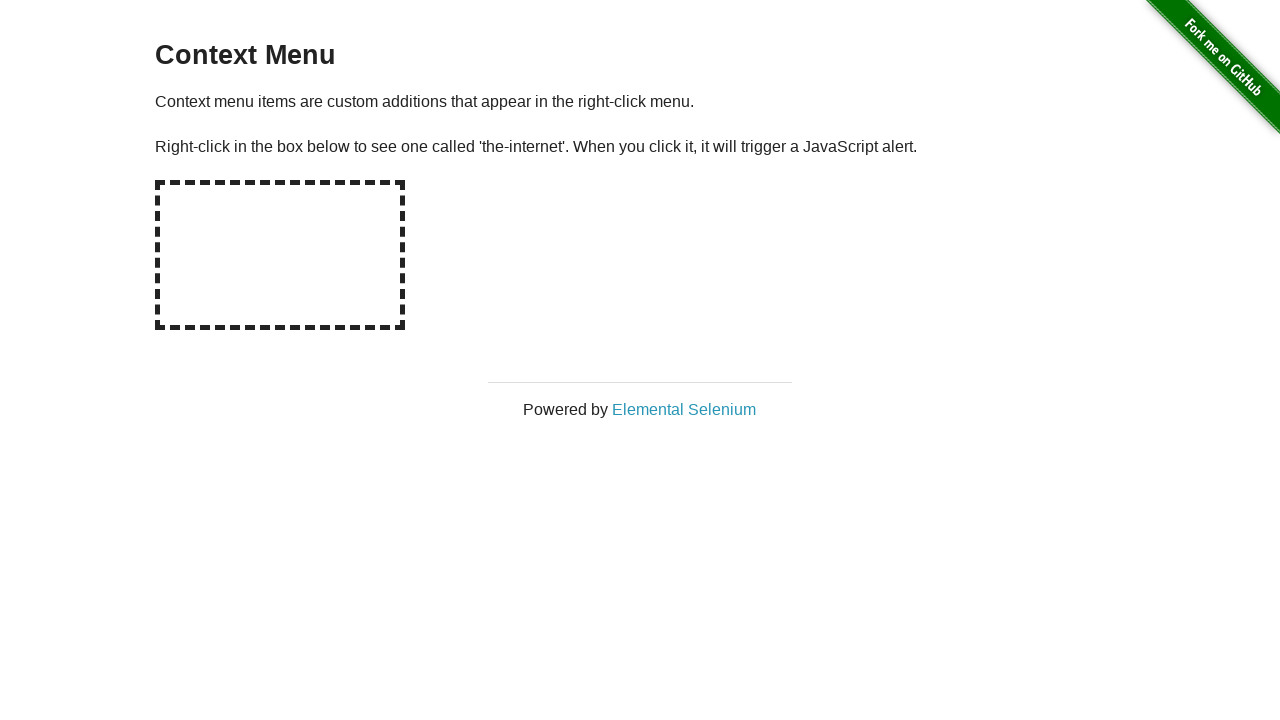

Verified h1 element contains 'Elemental Selenium' in new window
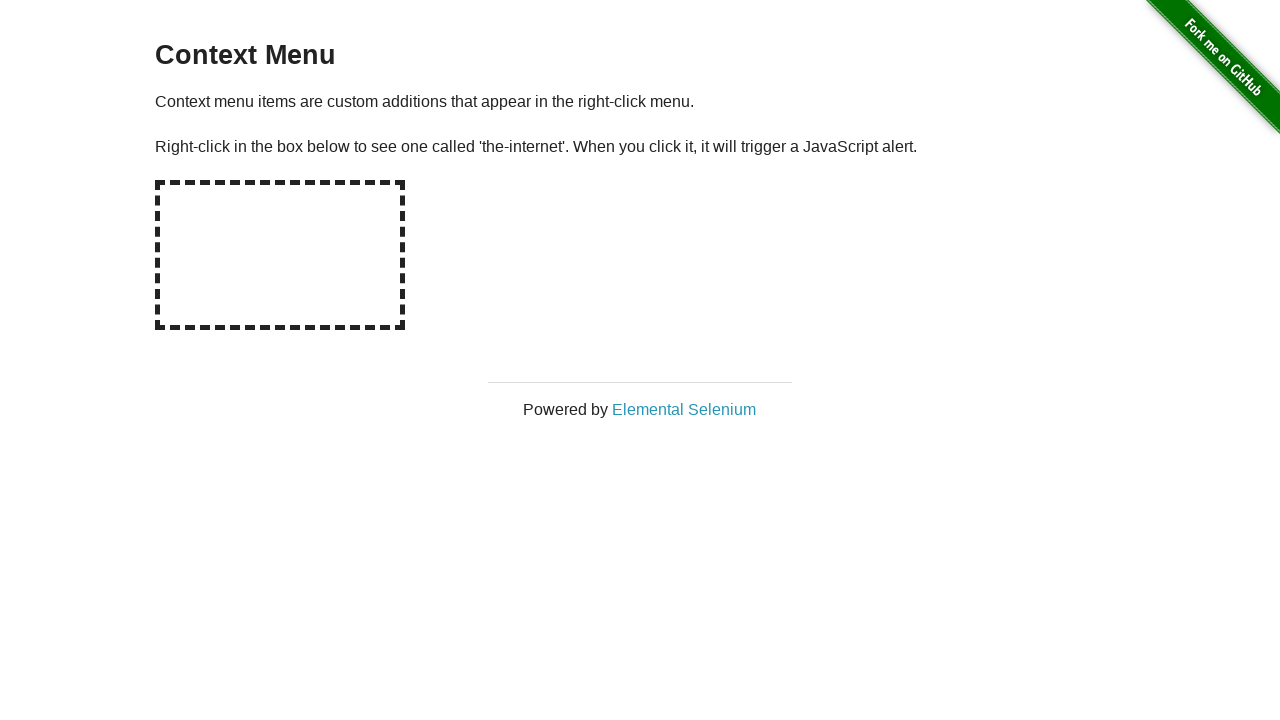

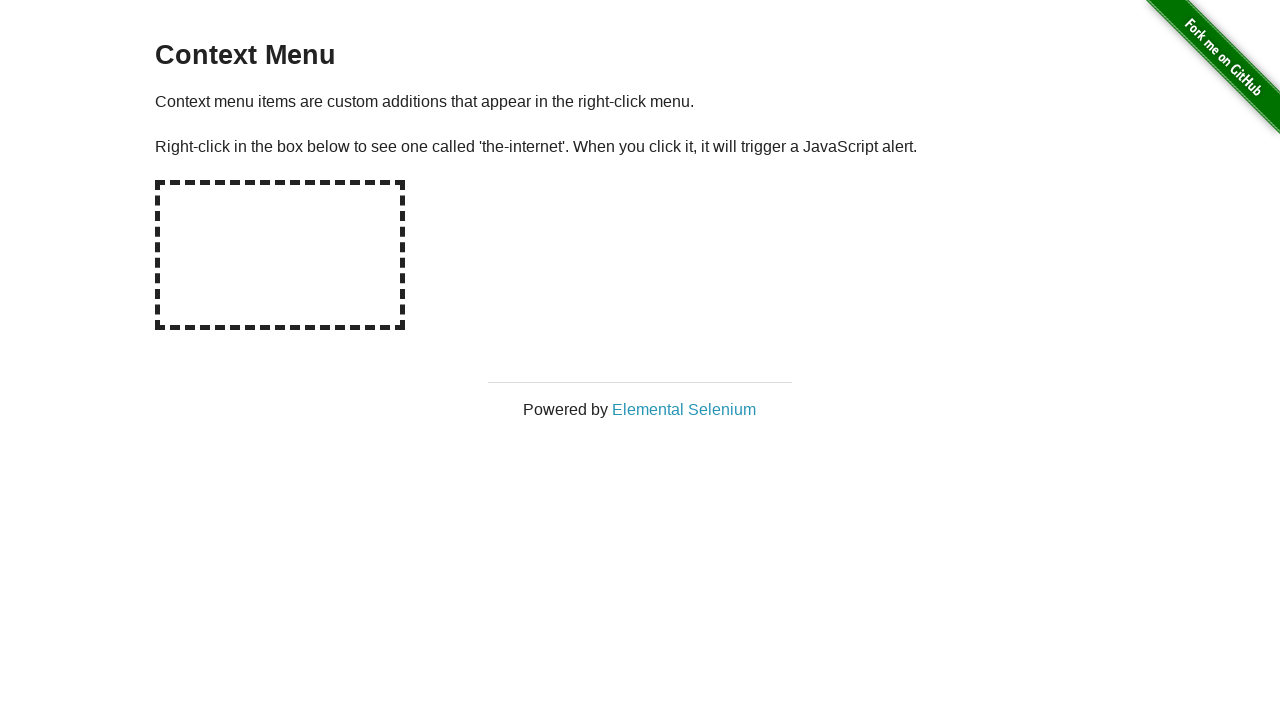